Navigates to the Blog page and validates the recent posts list contains 5 items with content length greater than 10

Starting URL: https://practice.sdetunicorns.com

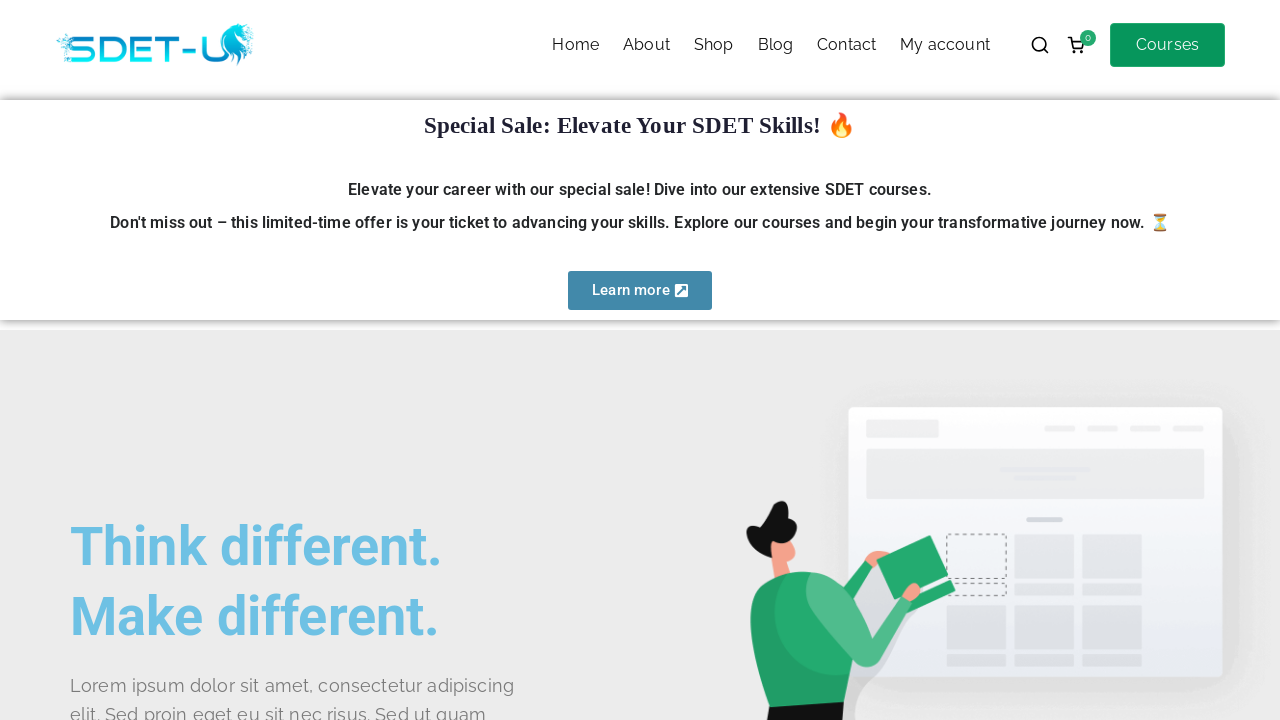

Clicked Blog link at (775, 45) on text=Blog
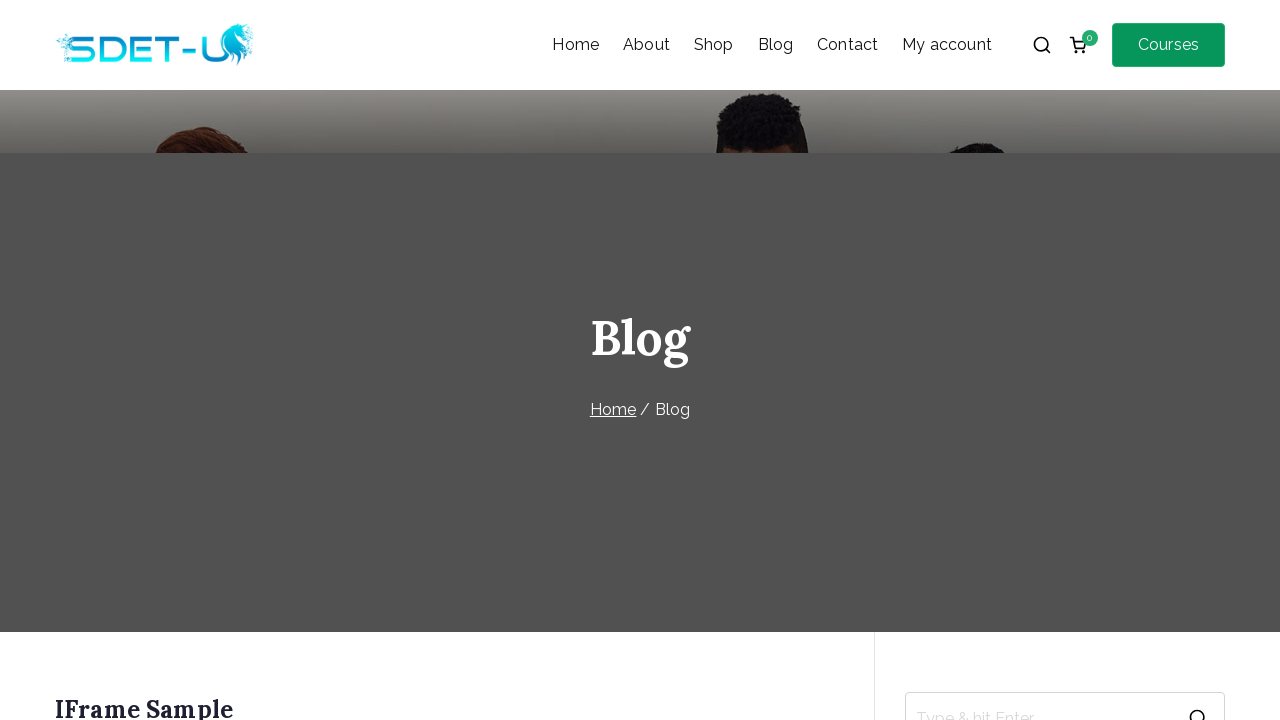

Recent posts list loaded
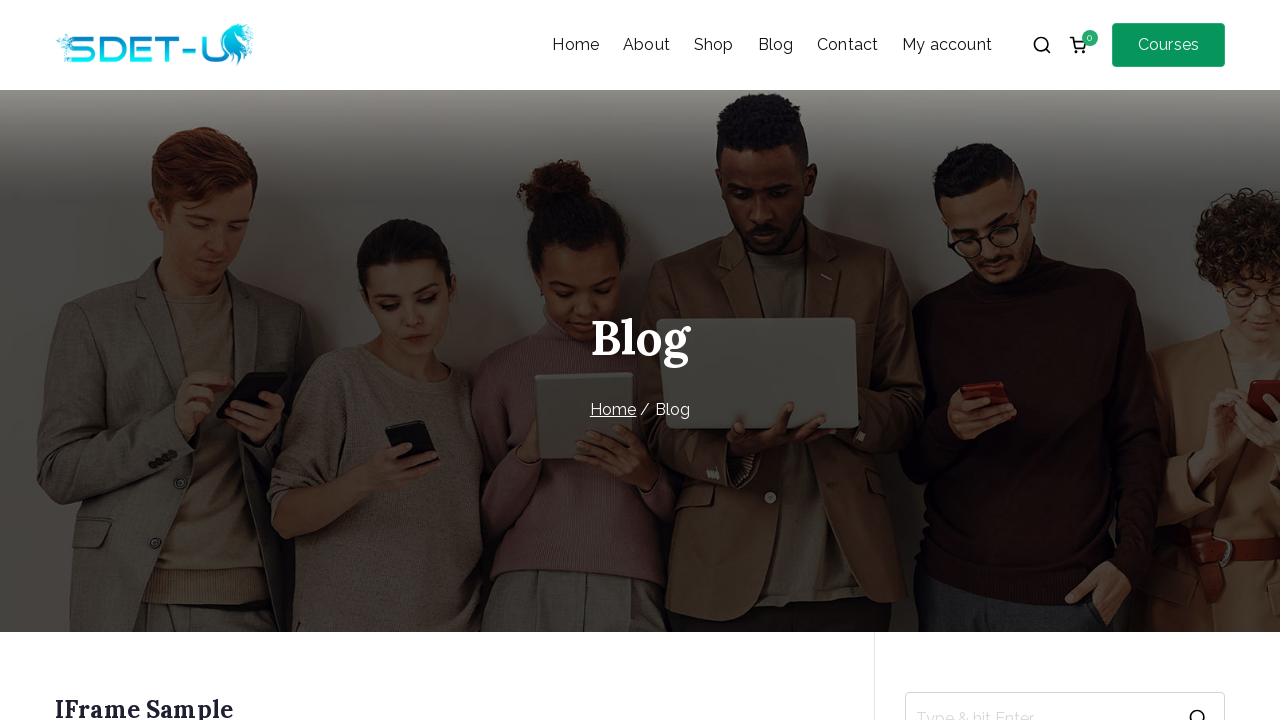

Verified recent posts list contains exactly 5 items
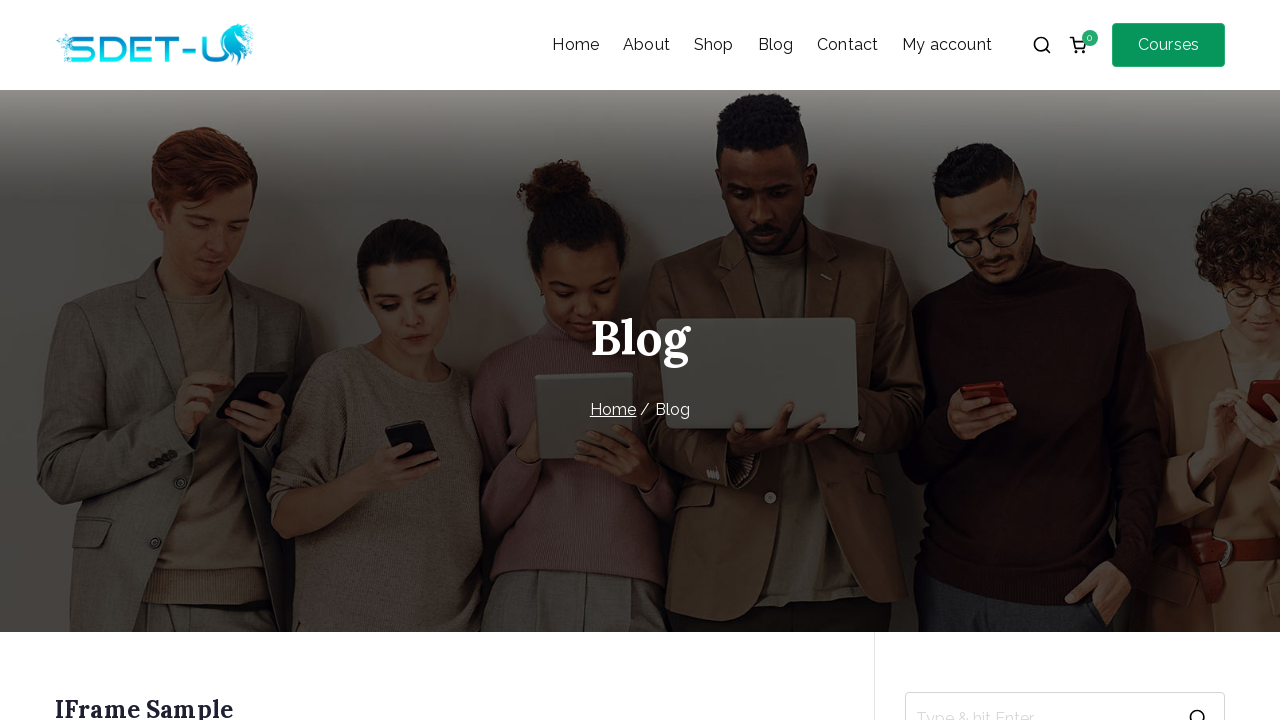

Validated all posts have content length greater than 10 characters
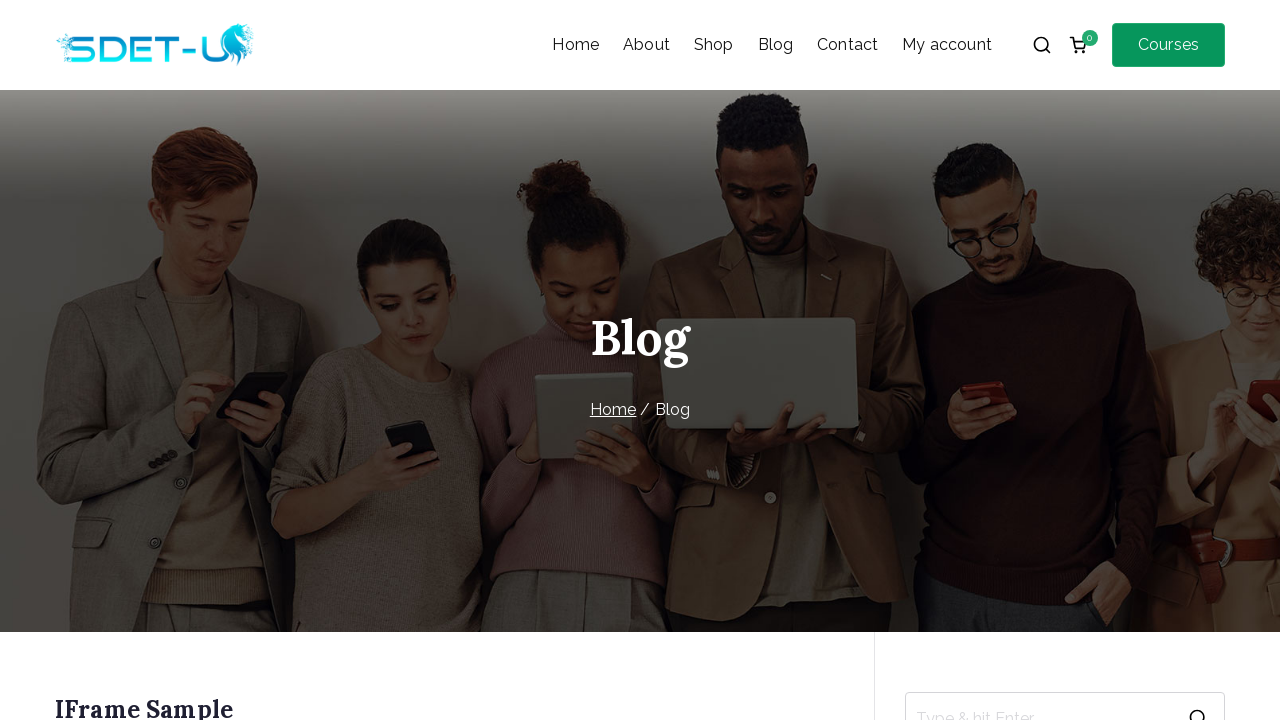

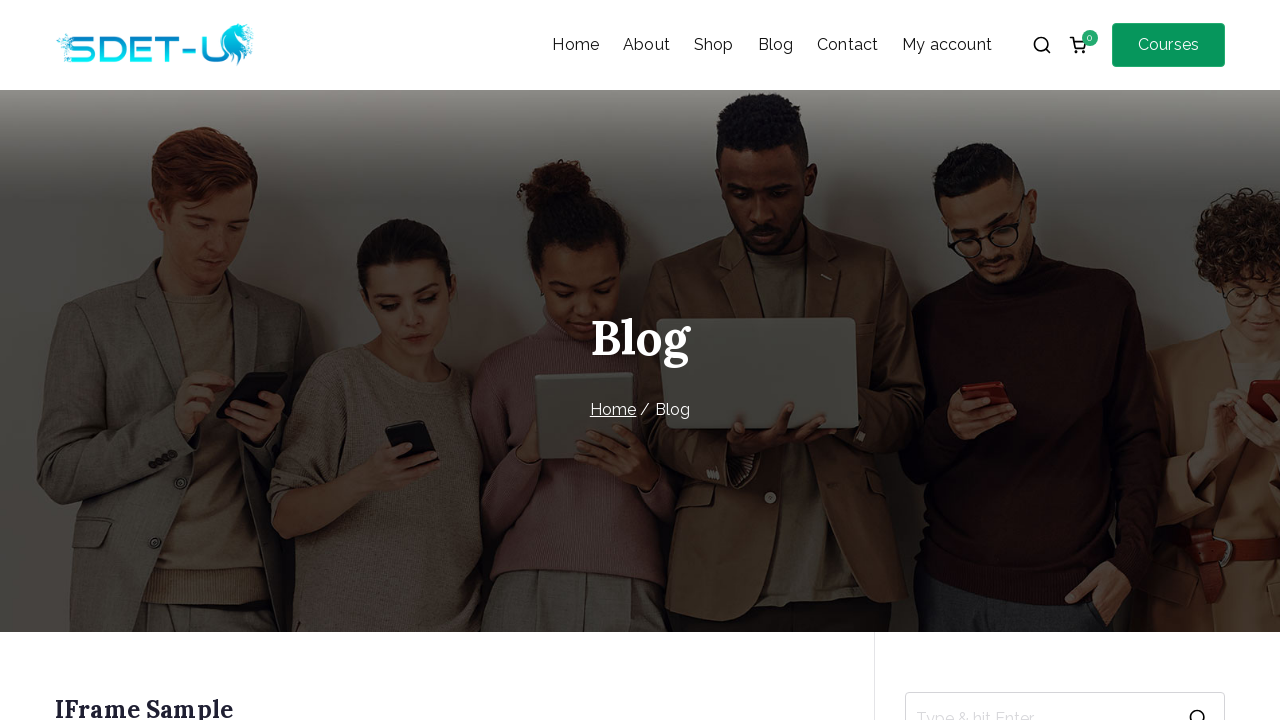